Tests date picker calendar widget by navigating back 3 months and selecting the 4th day

Starting URL: https://kristinek.github.io/site/examples/actions

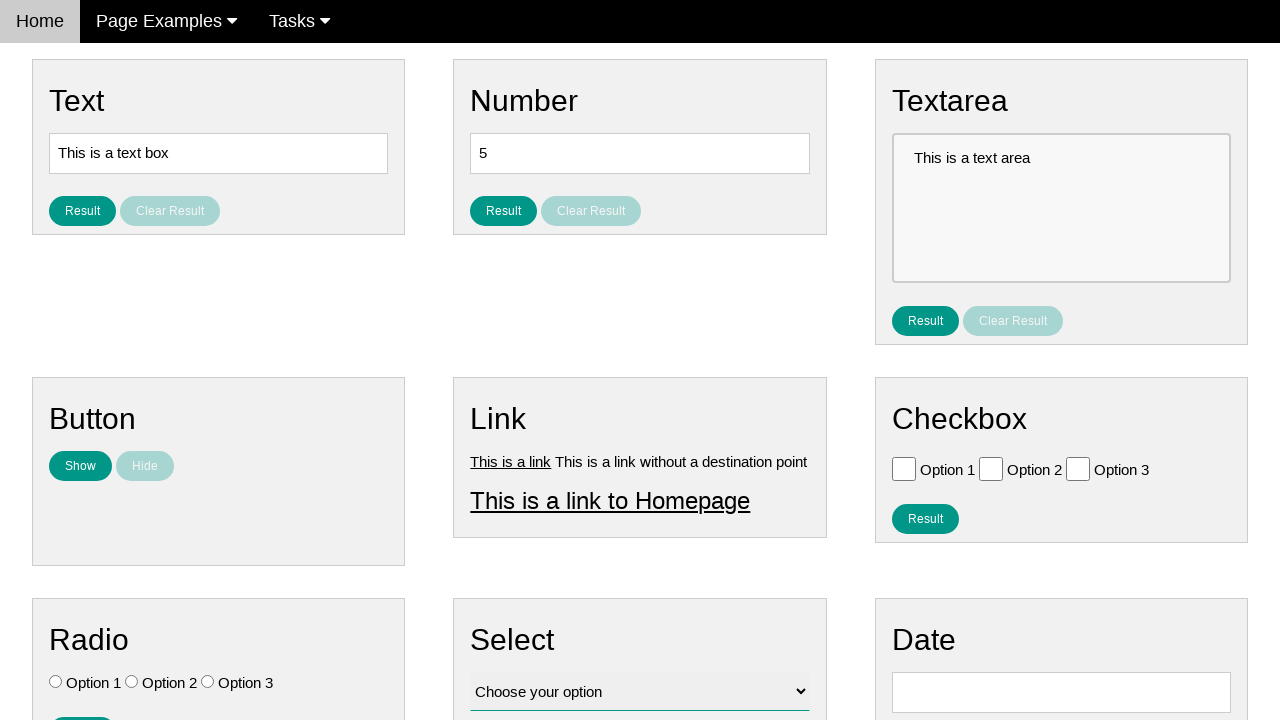

Clicked date input field to open calendar widget at (1061, 692) on #vfb-8
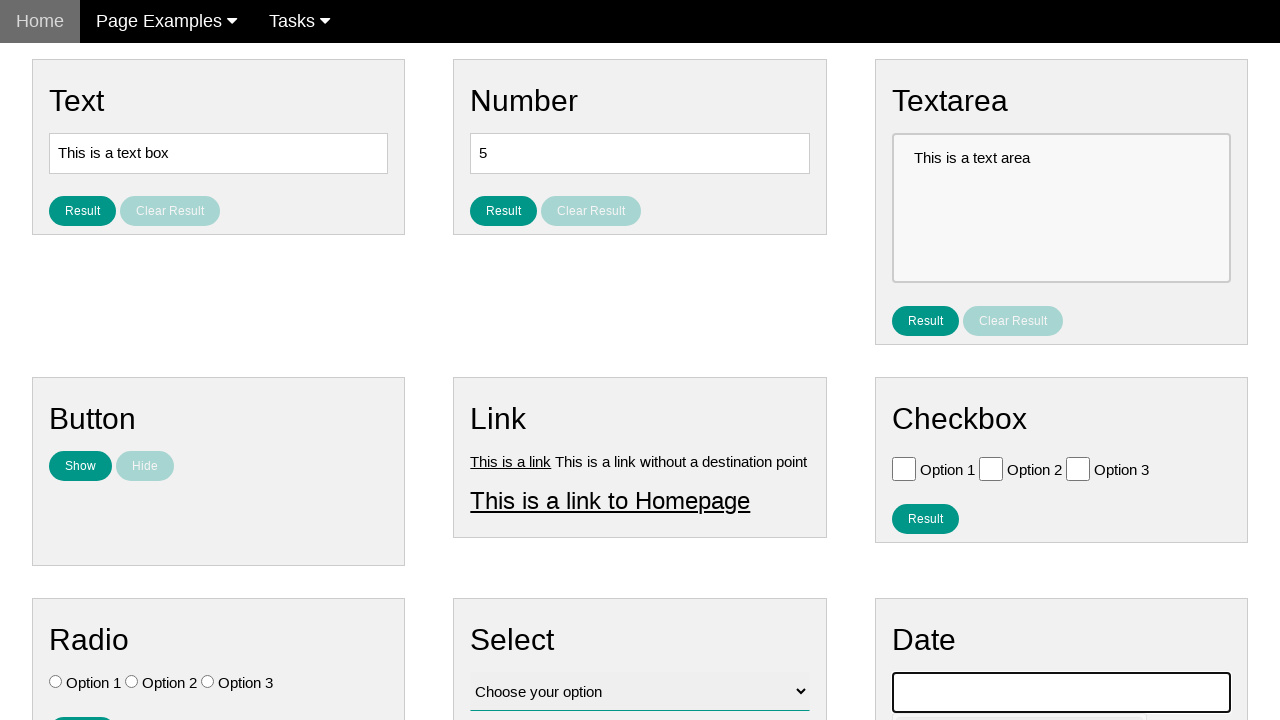

Date picker calendar widget appeared
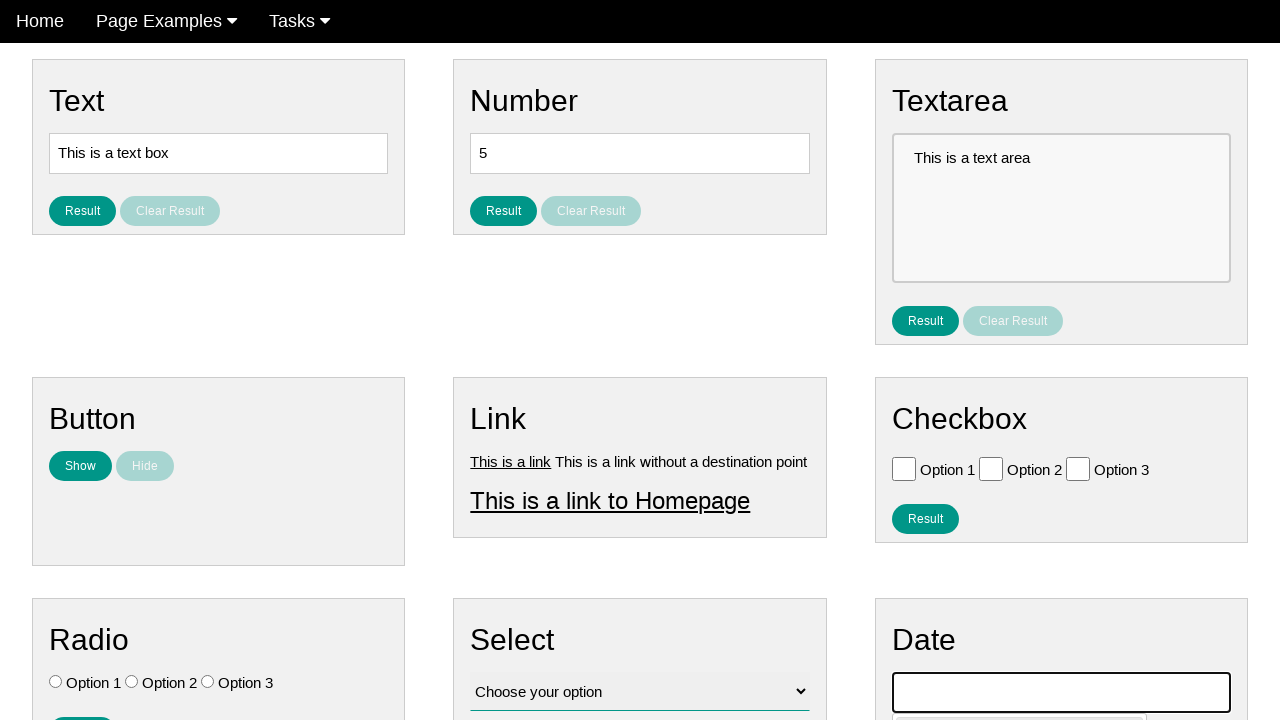

Navigated back one month in calendar (iteration 1 of 3) at (912, 408) on .ui-datepicker-prev
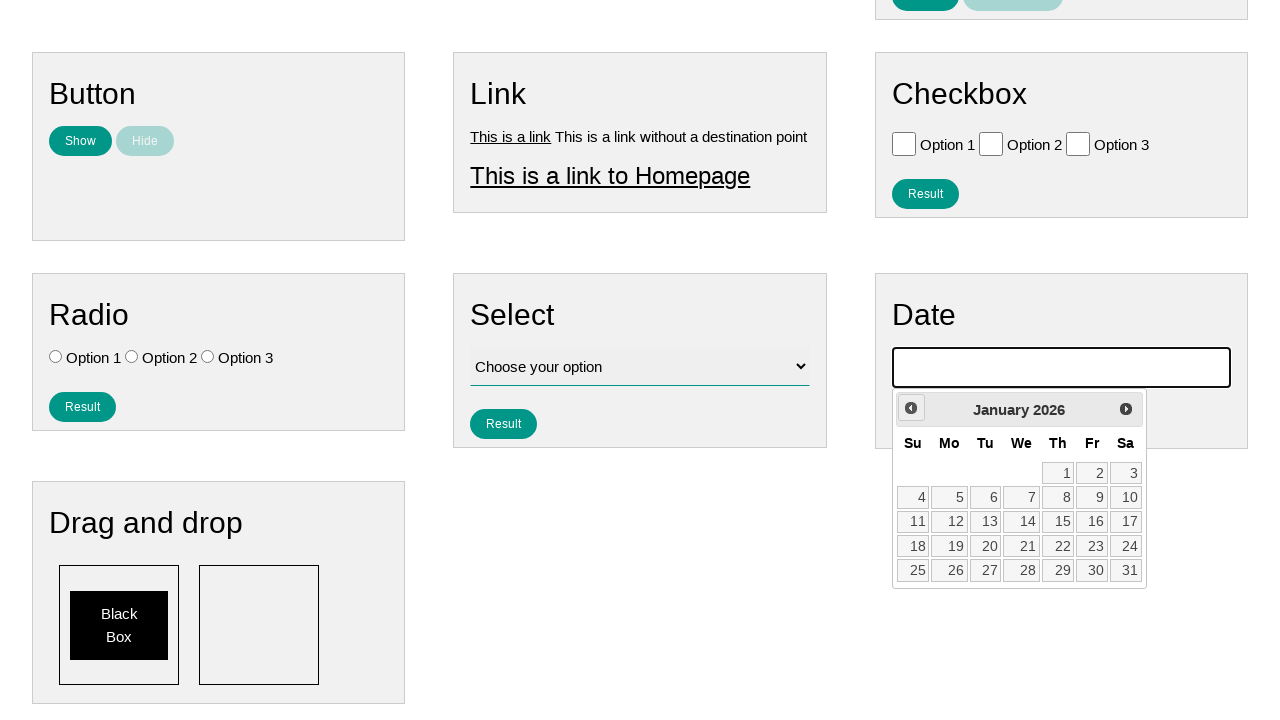

Navigated back one month in calendar (iteration 2 of 3) at (911, 408) on .ui-datepicker-prev
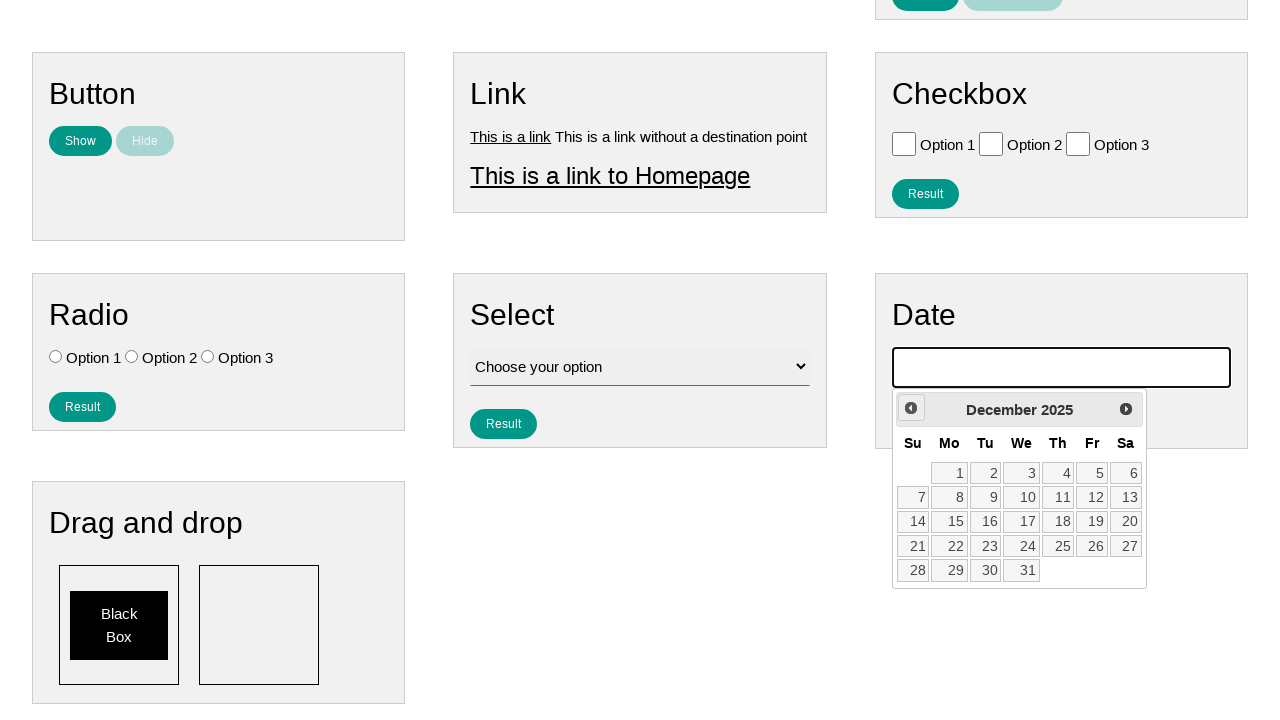

Navigated back one month in calendar (iteration 3 of 3) at (911, 408) on .ui-datepicker-prev
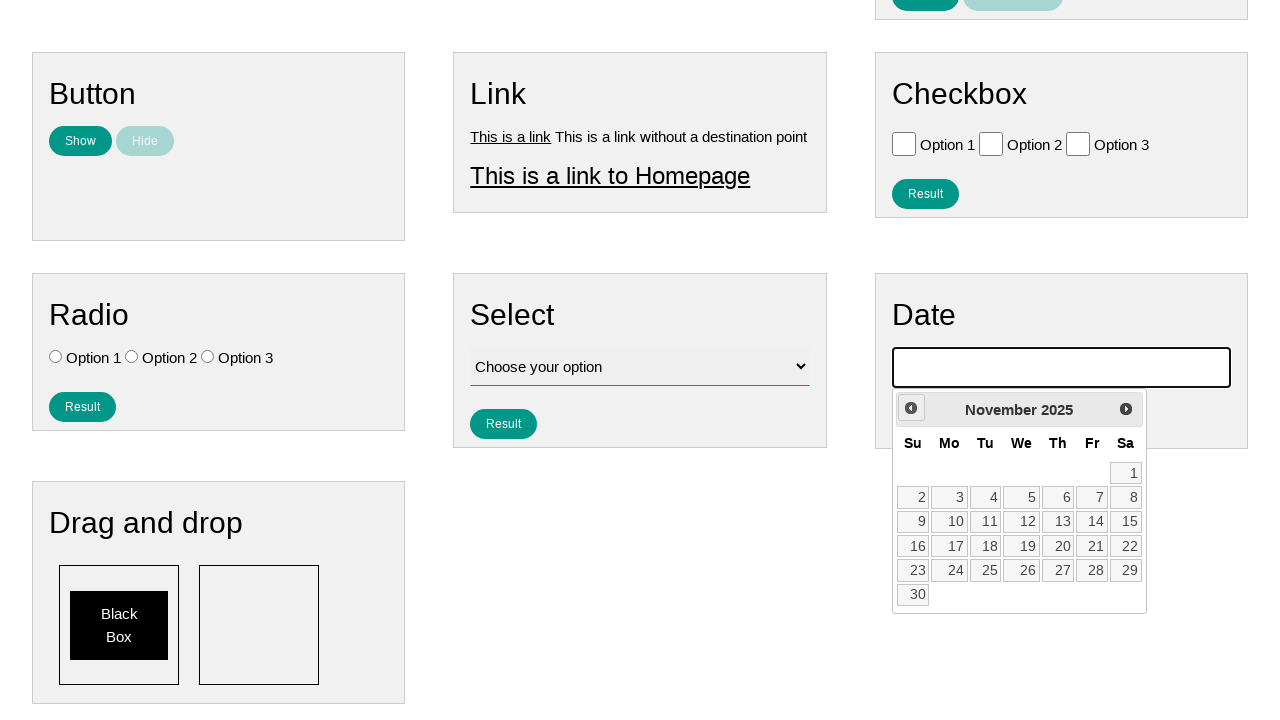

Selected the 4th day from the calendar at (986, 497) on xpath=//a[text()='4']
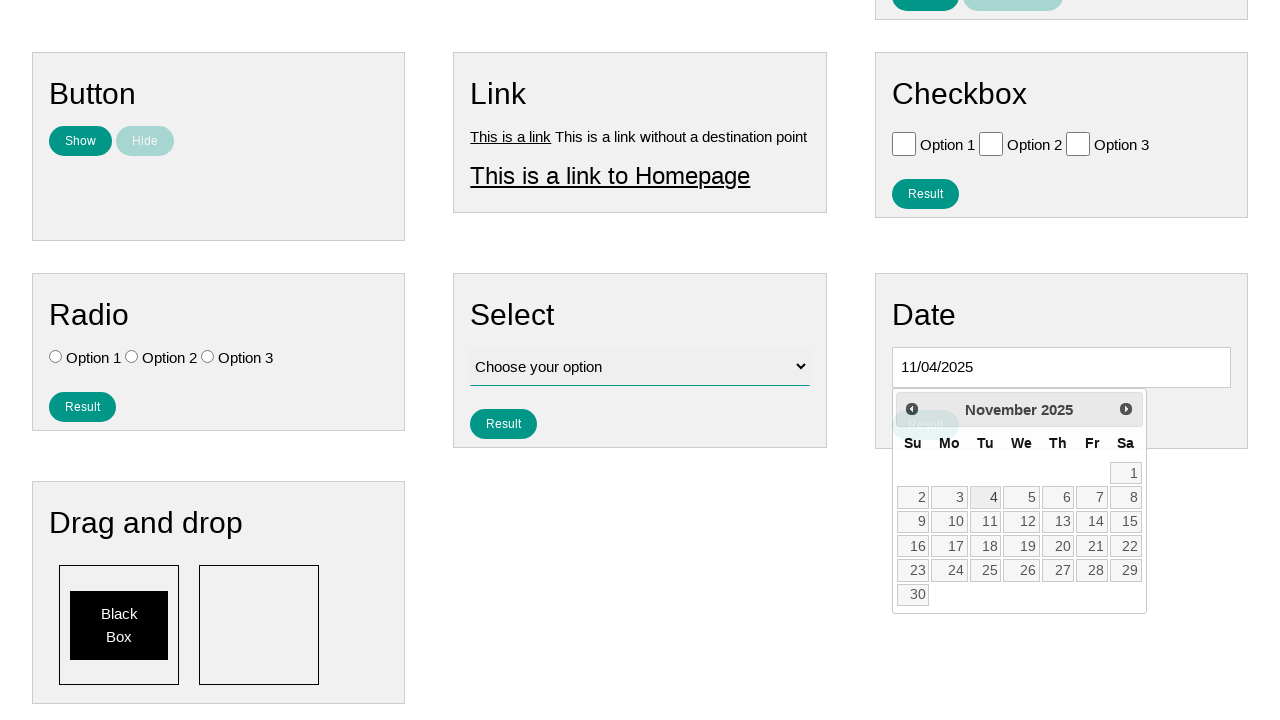

Cleared the date field after verification on #vfb-8
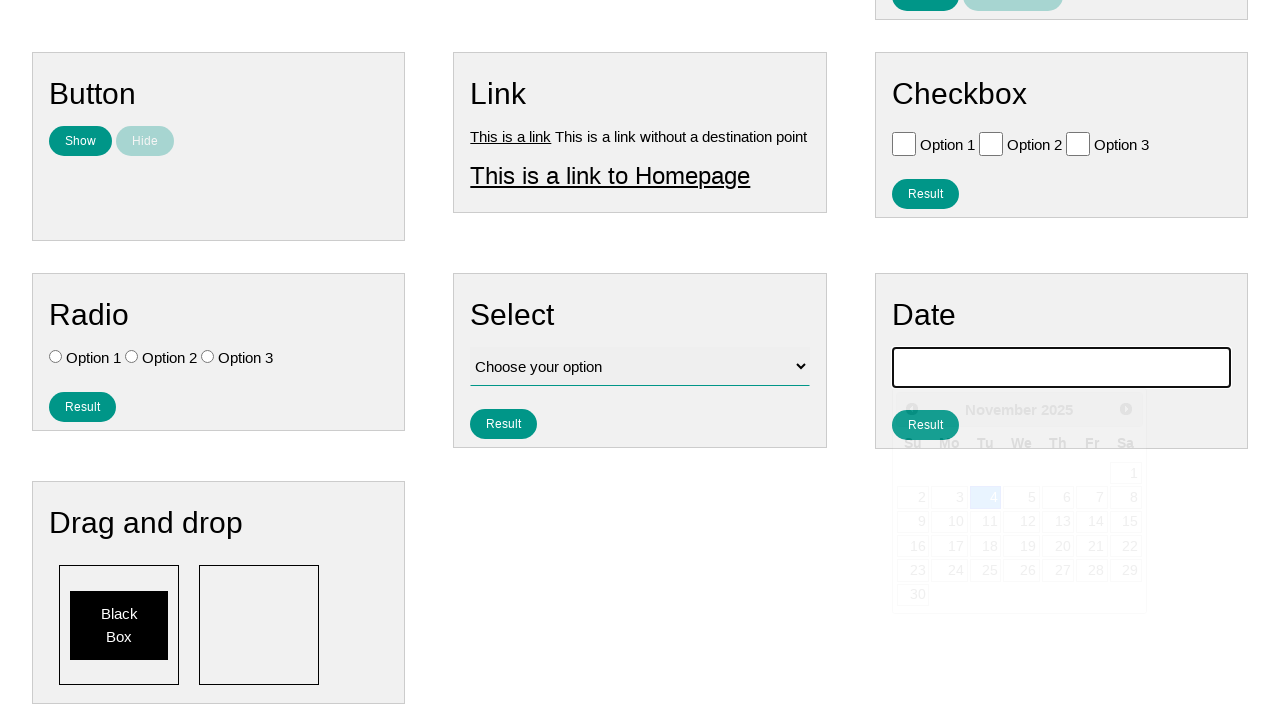

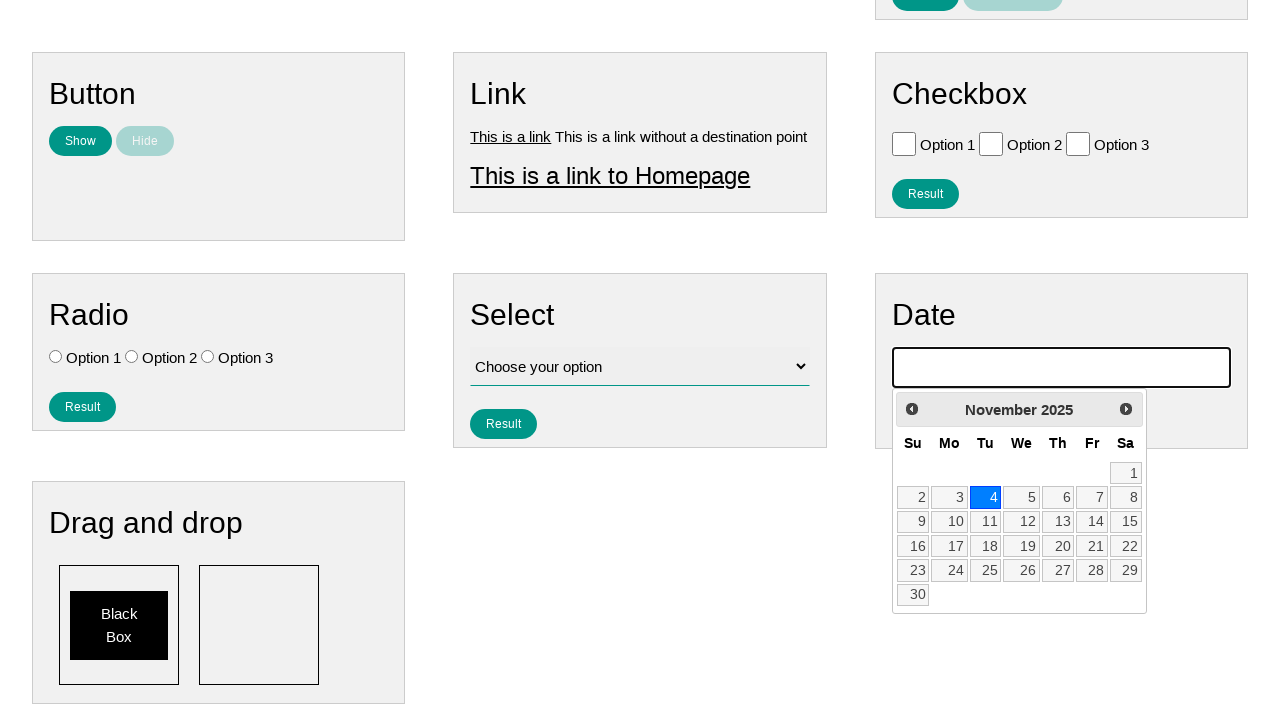